Tests drag and drop functionality on jQuery UI demo page by dragging an element into a droppable area within an iframe

Starting URL: https://jqueryui.com/droppable/

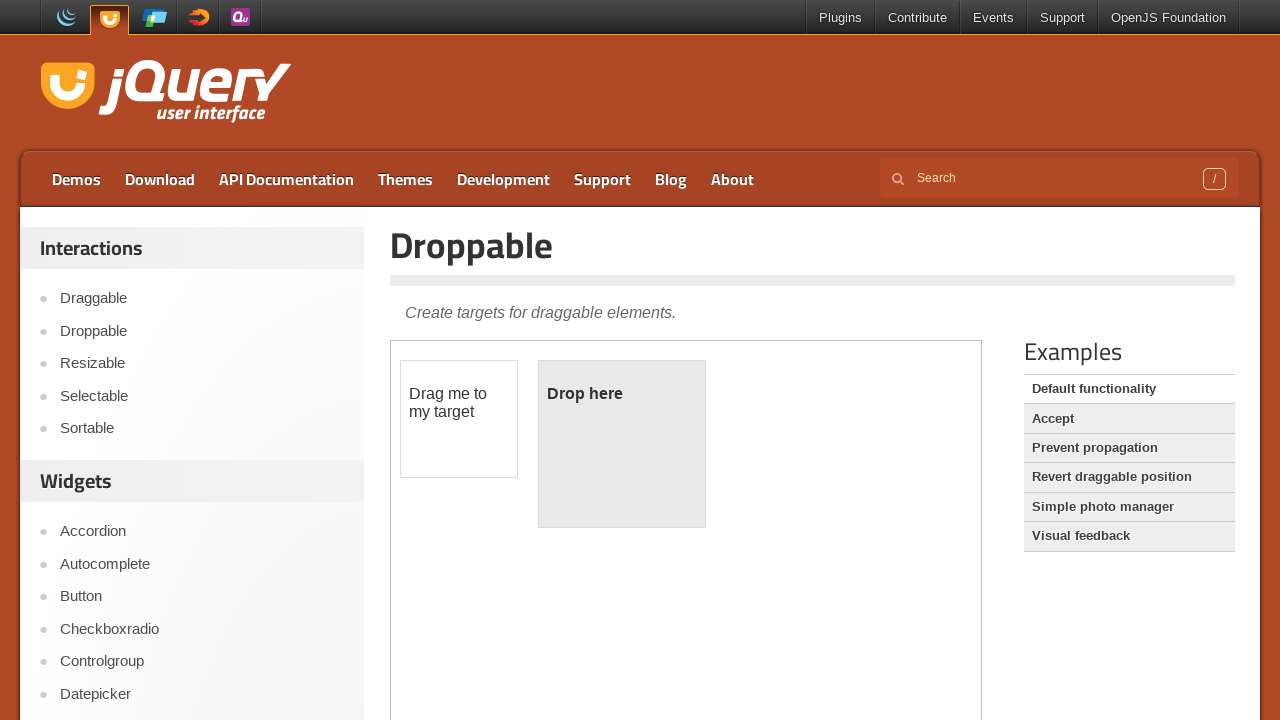

Located the demo iframe containing drag and drop elements
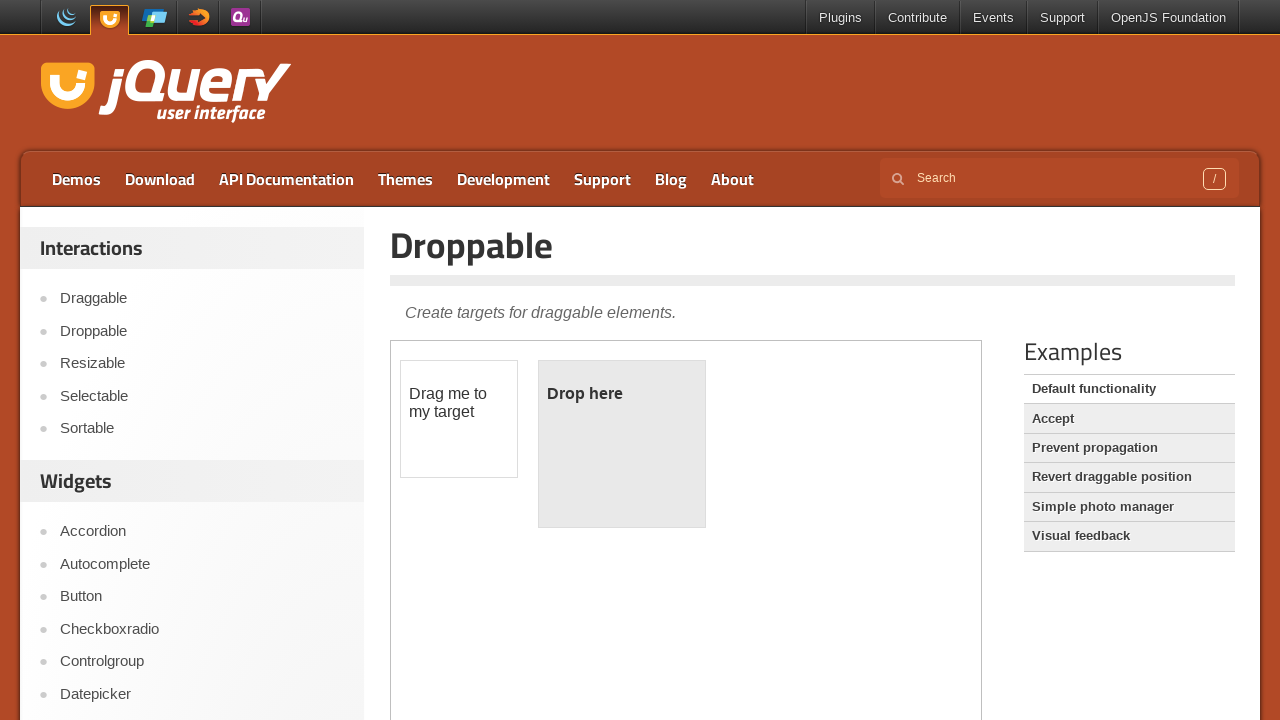

Located the draggable element with ID 'draggable'
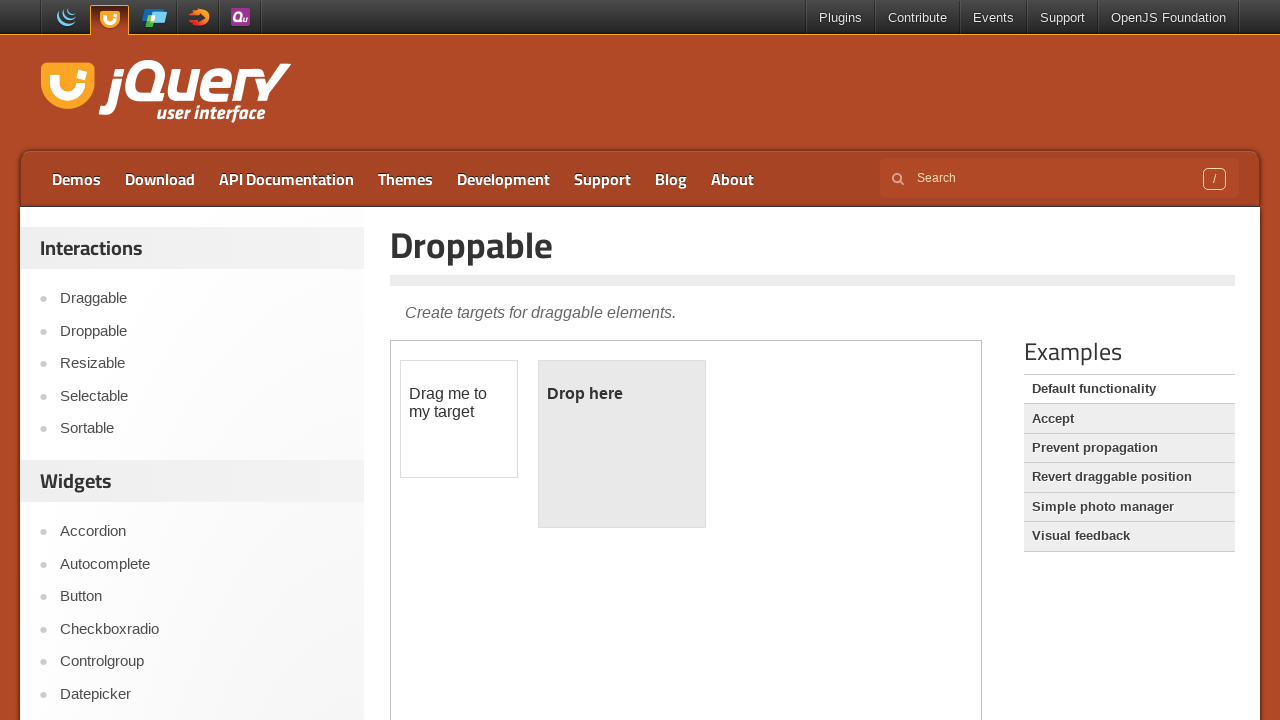

Located the droppable element with ID 'droppable'
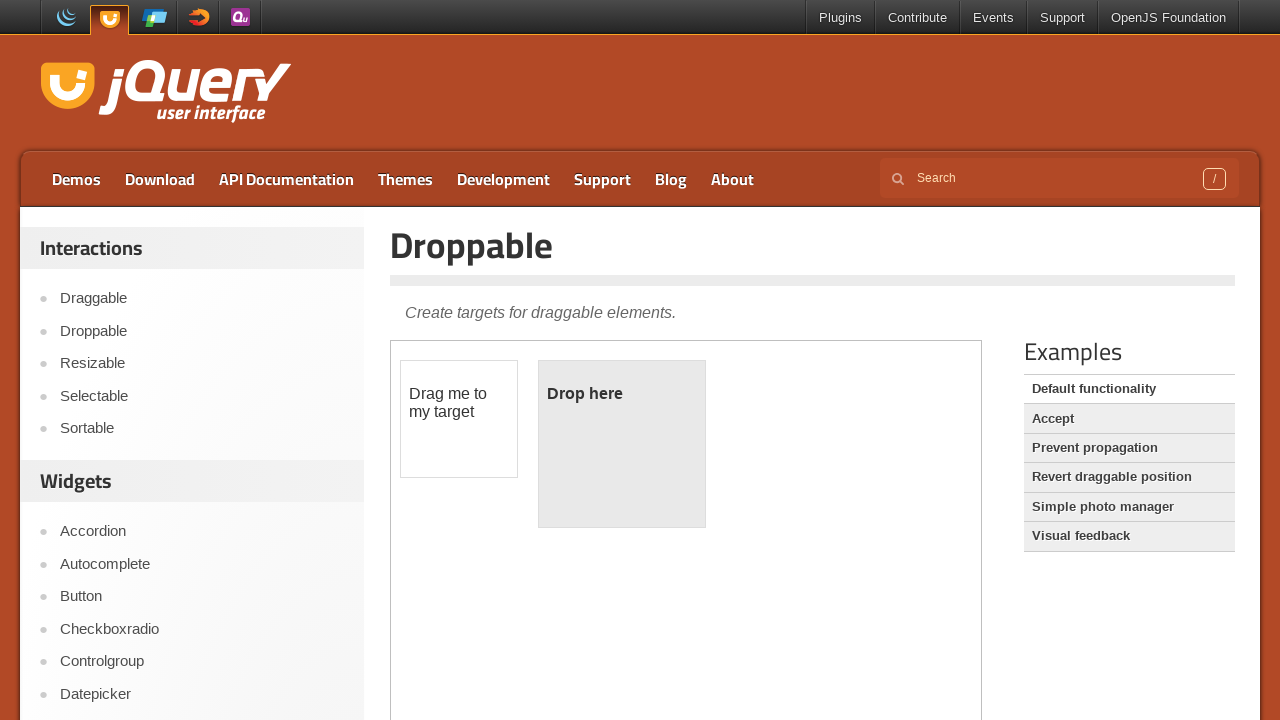

Dragged the draggable element into the droppable area at (622, 444)
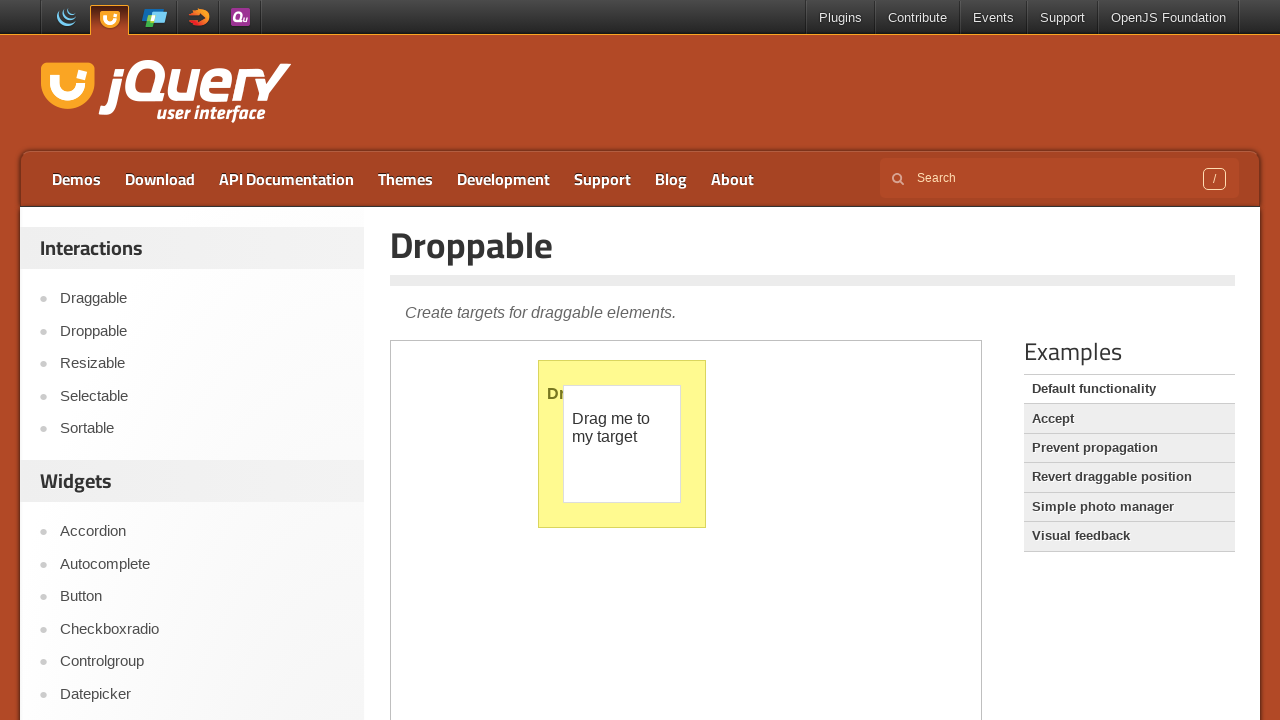

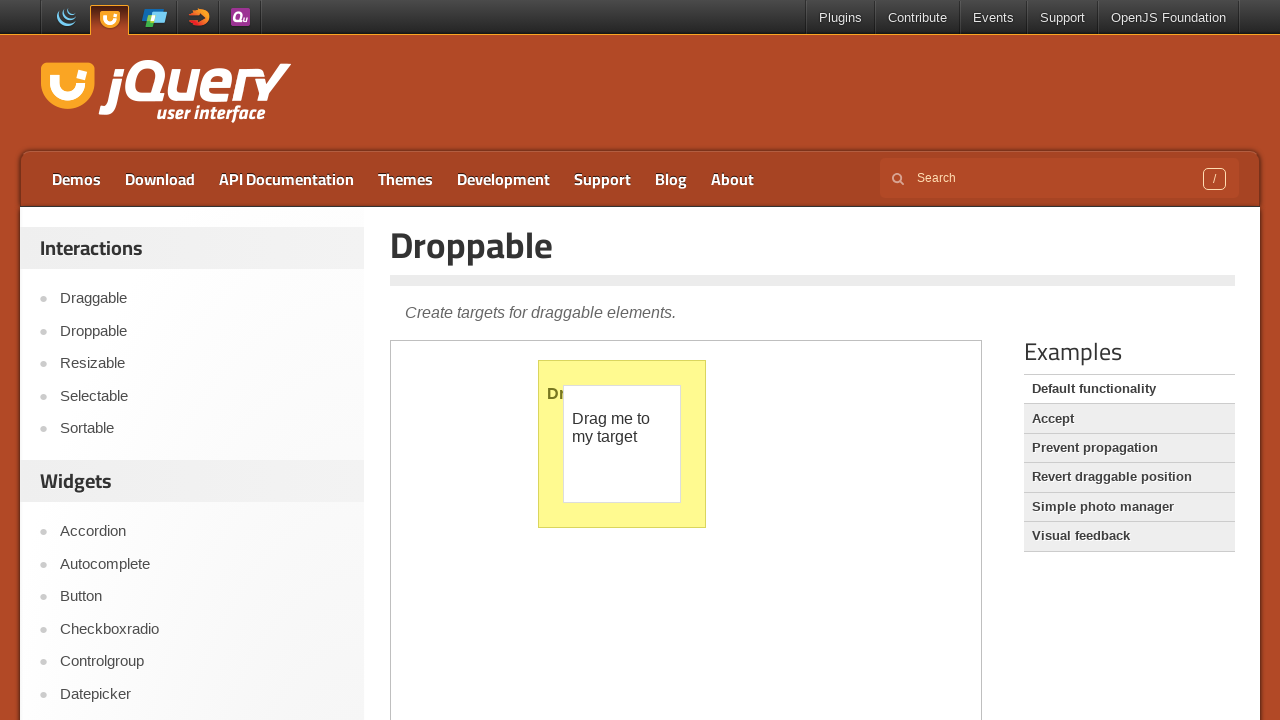